Tests searching in a book exploration app by entering text into a search field within a shadow DOM element

Starting URL: https://books-pwakit.appspot.com/explore?q=

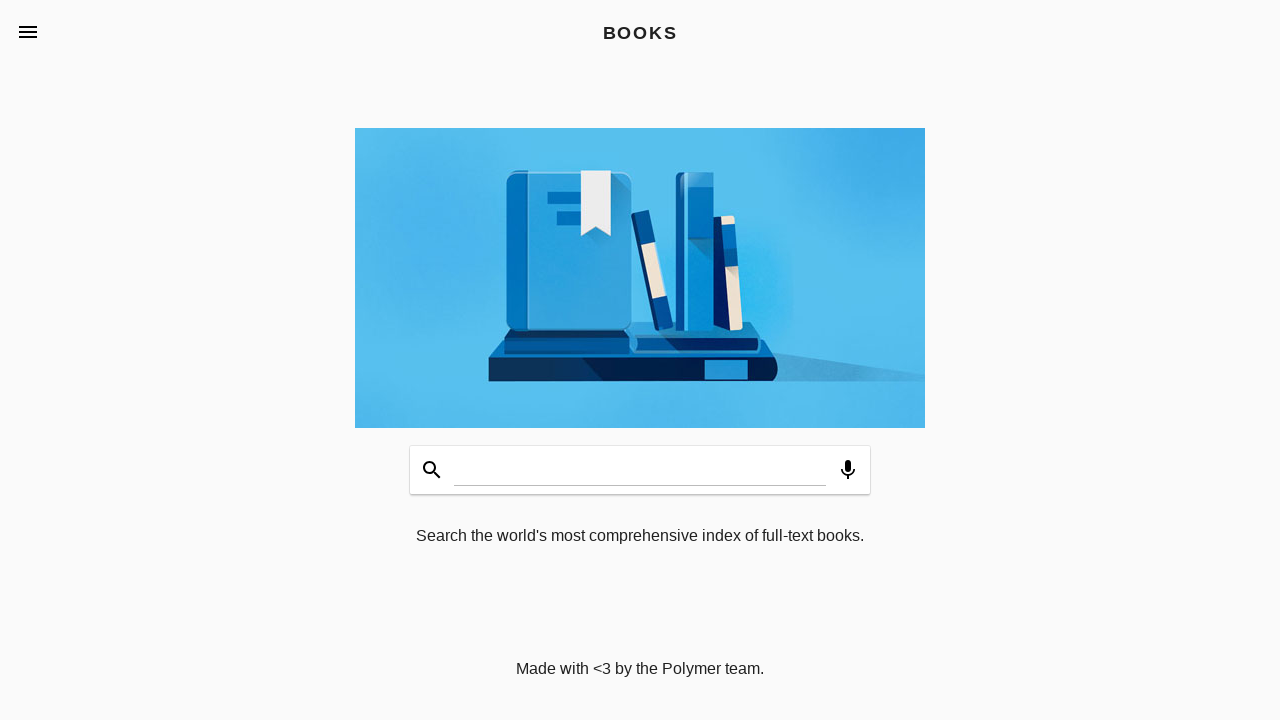

Waited for book app element to load
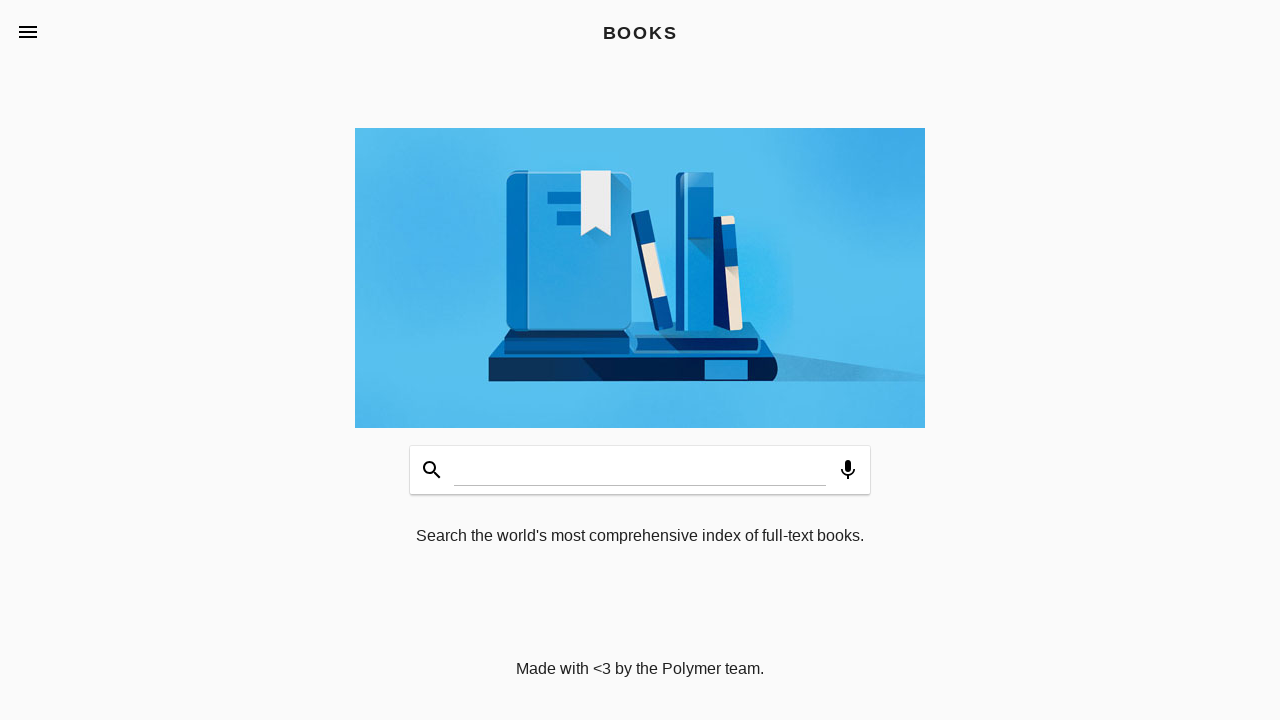

Entered 'Welcome' into shadow DOM search input and dispatched input event
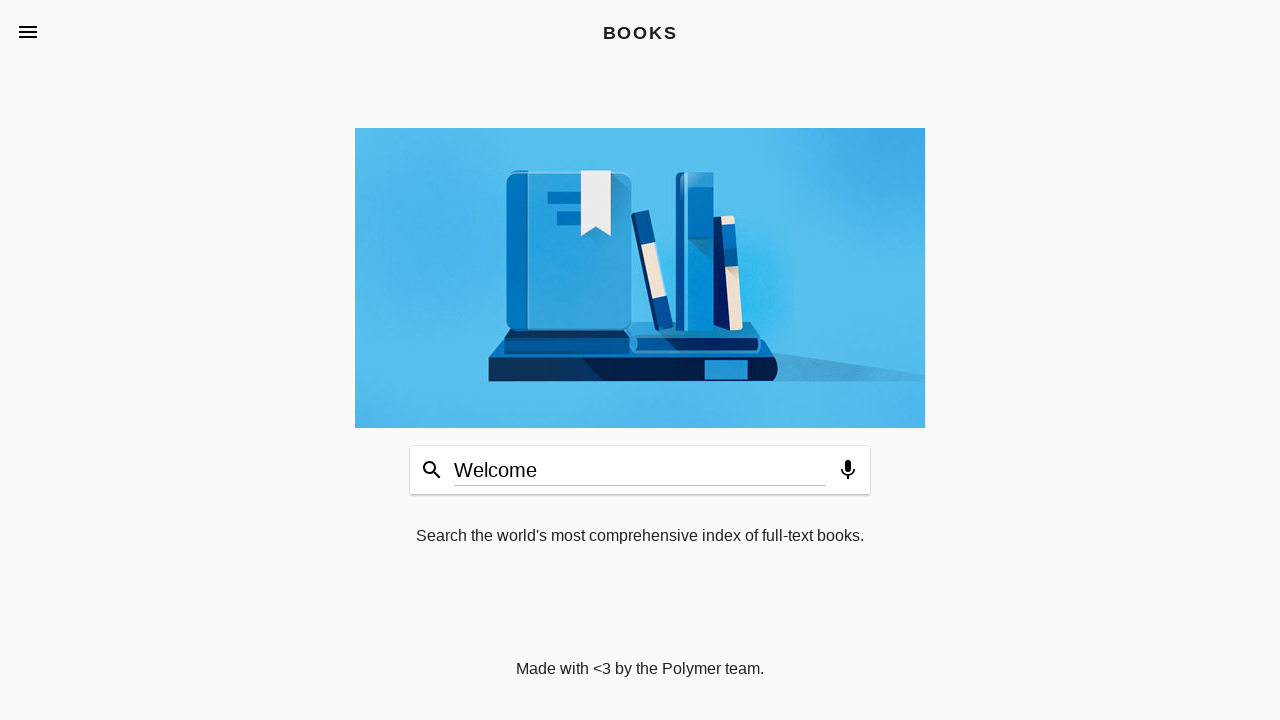

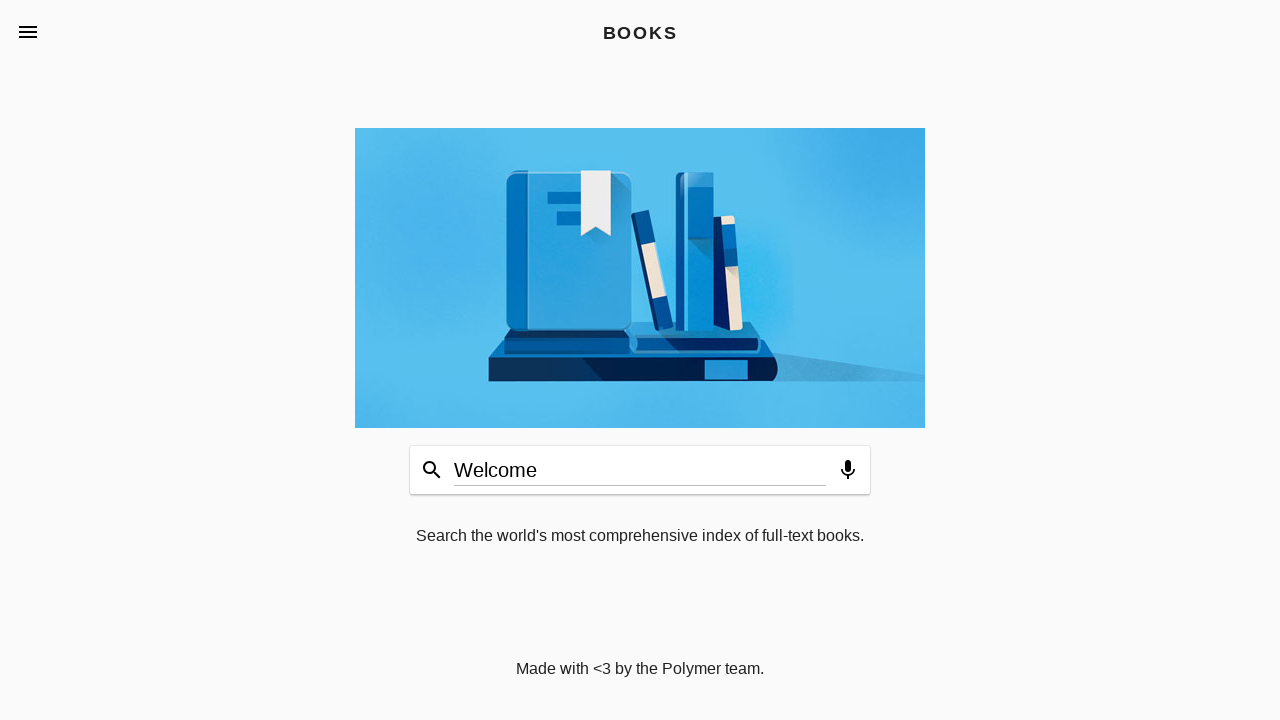